Tests drag and drop functionality on a sortable grid by moving element "One" to the position of element "Two" and verifying the order change

Starting URL: https://demoqa.com/sortable

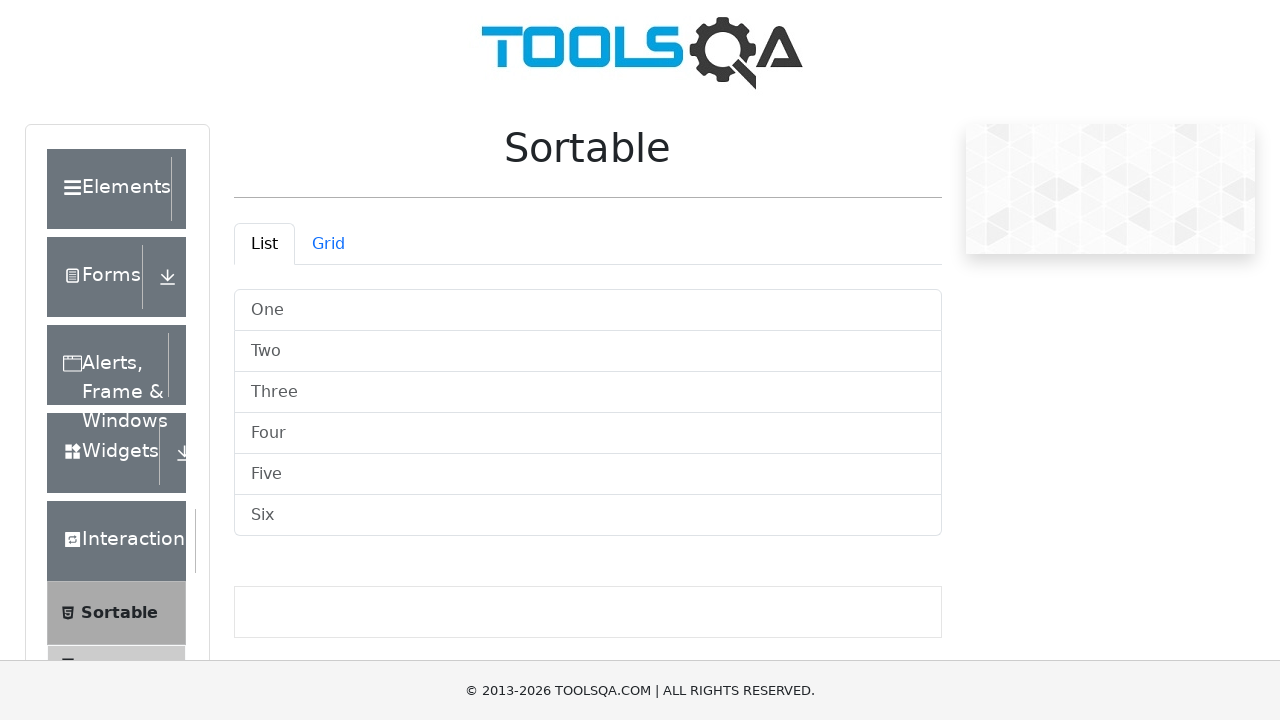

Clicked on Grid tab at (328, 244) on #demo-tab-grid
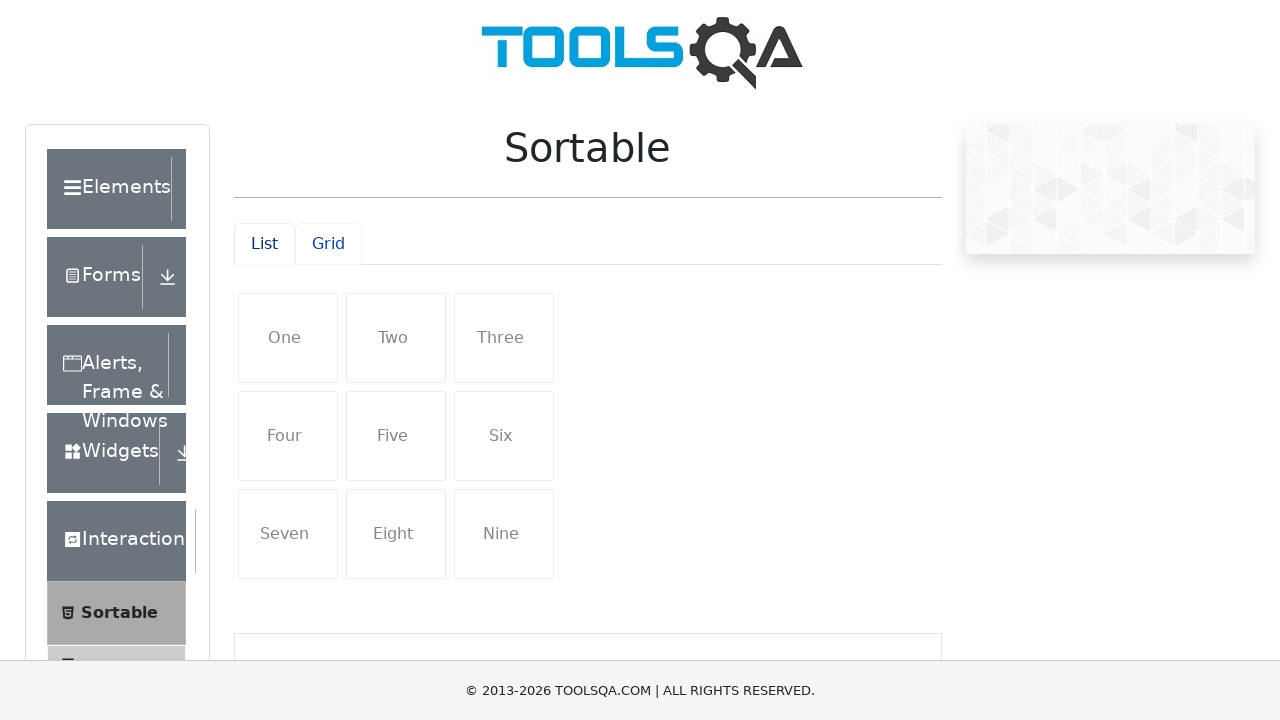

Grid loaded with initial element 'One' visible
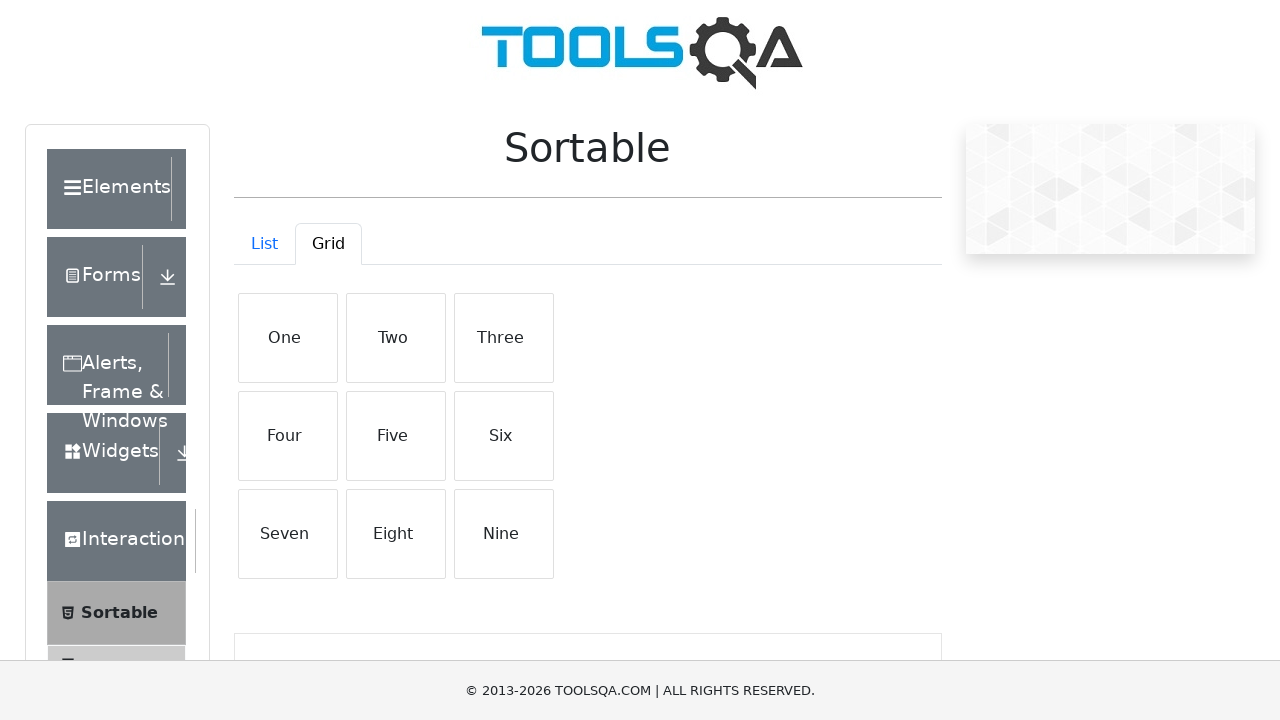

Located source element 'One' and target element 'Two' for drag and drop
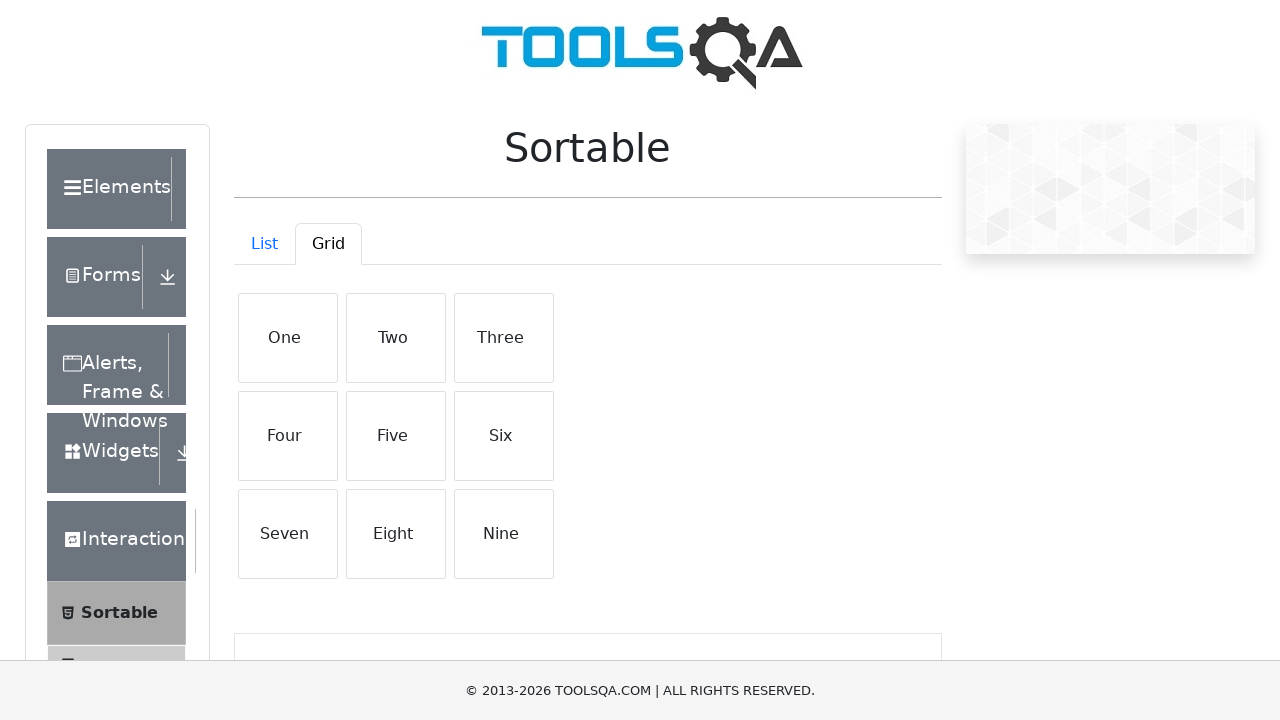

Dragged element 'One' to position of element 'Two' at (396, 338)
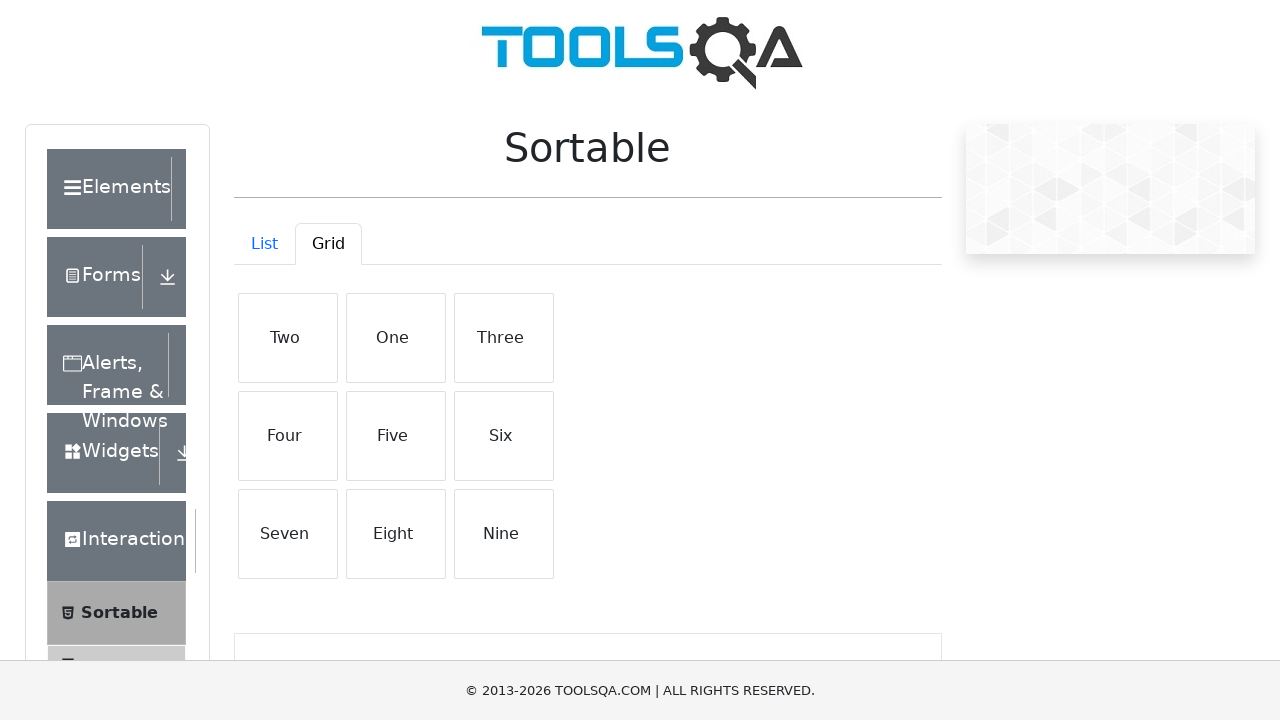

Verified element order changed - 'Two' is now in first position
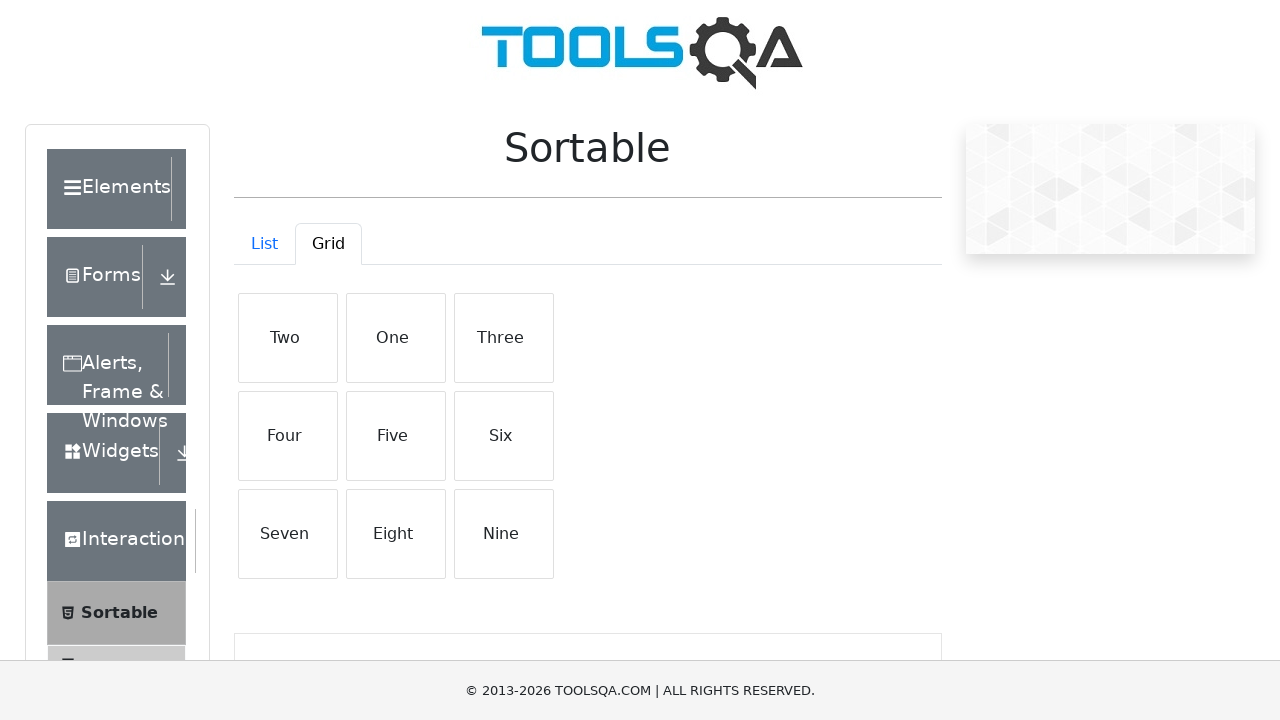

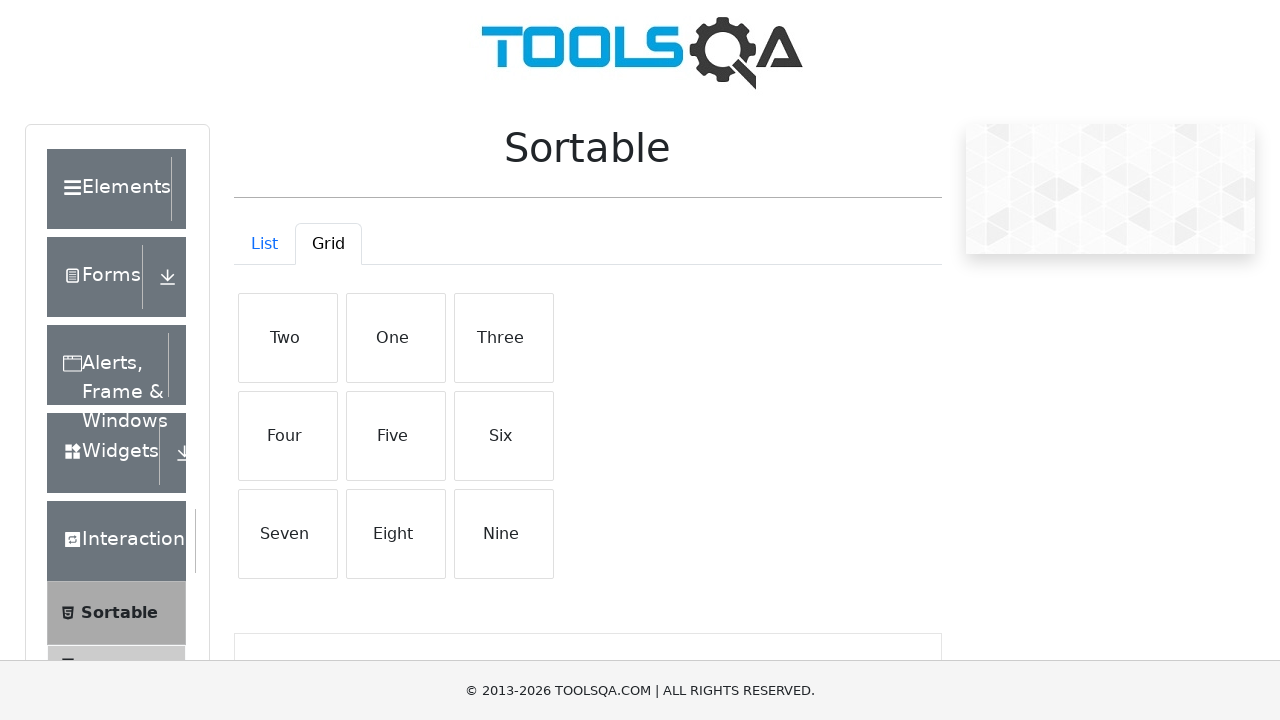